Tests the Playwright documentation site by verifying the page title contains "Fast", clicking the "Get started" button, and validating navigation to the intro docs page

Starting URL: https://playwright.dev/

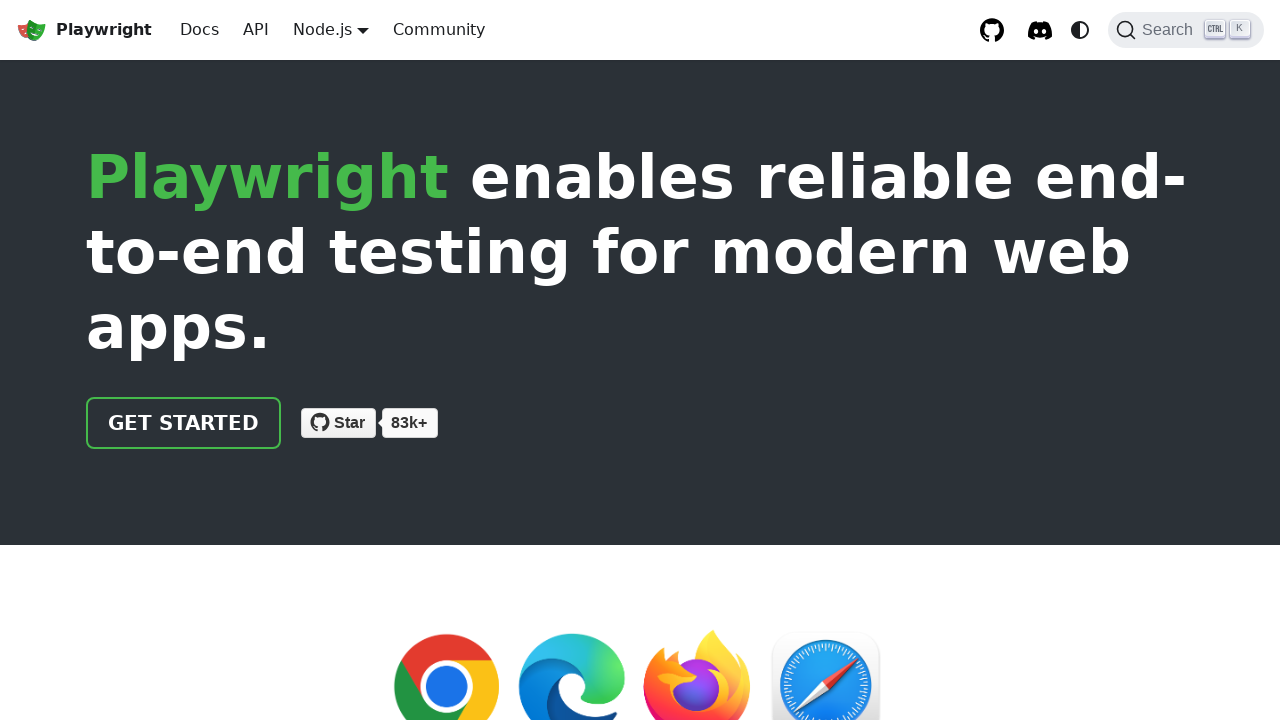

Verified page title contains 'Fast'
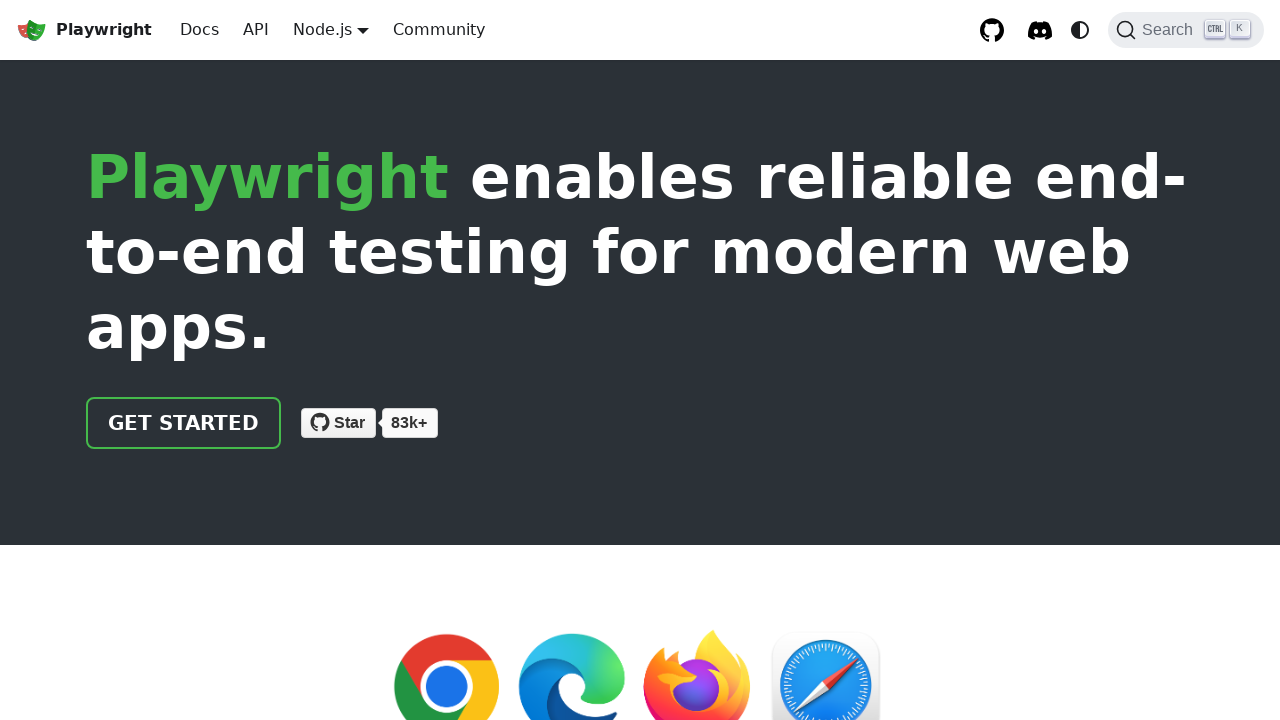

Located 'Get started' button
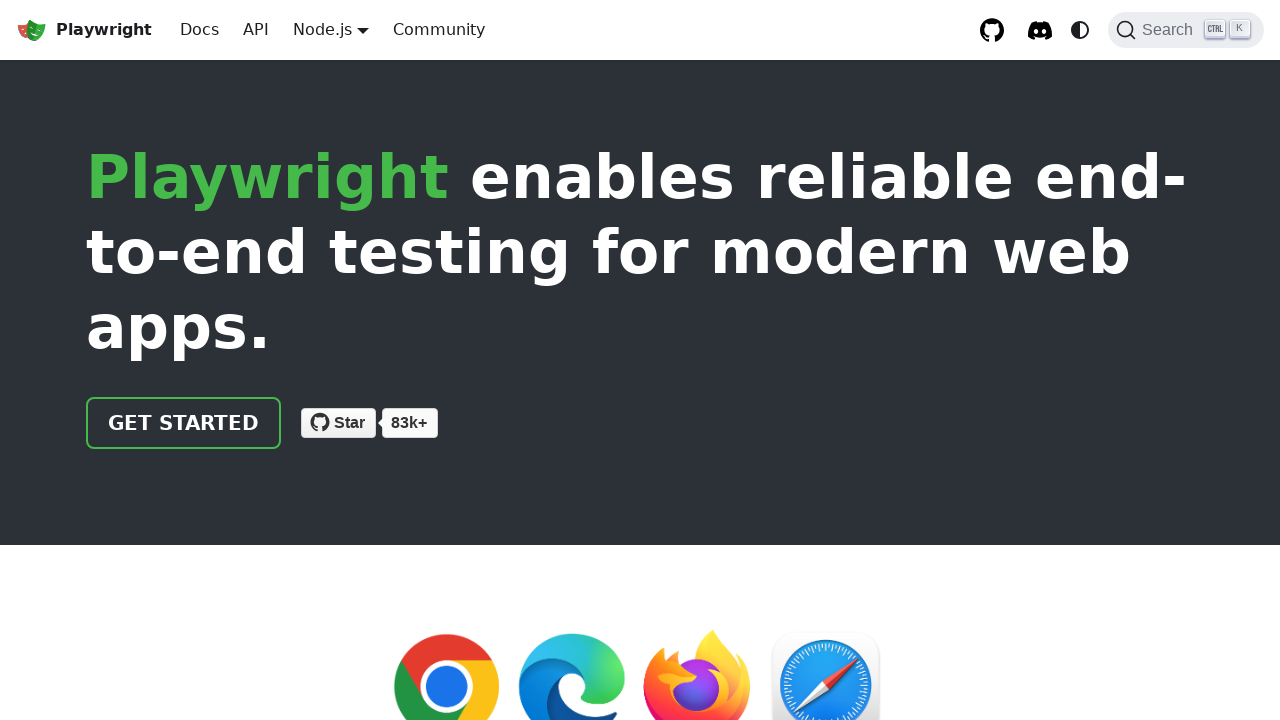

Verified 'Get started' button has href attribute '/docs/intro'
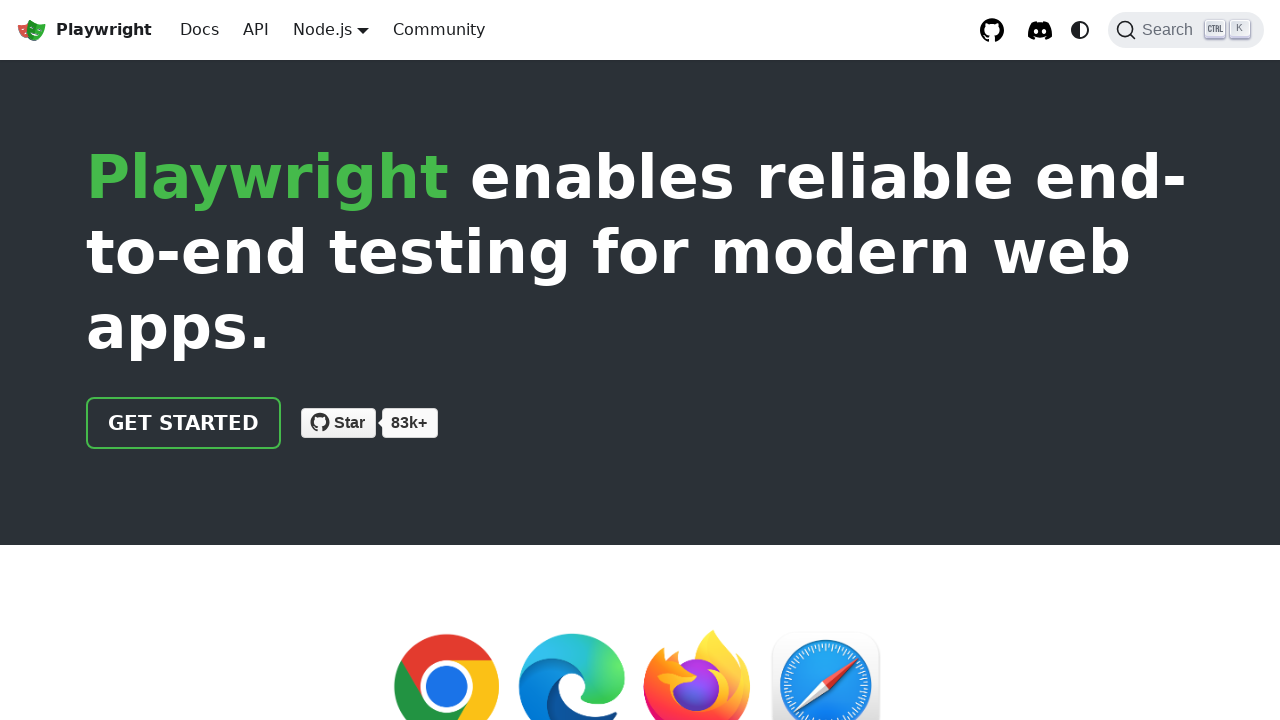

Clicked 'Get started' button at (184, 423) on text=Get started
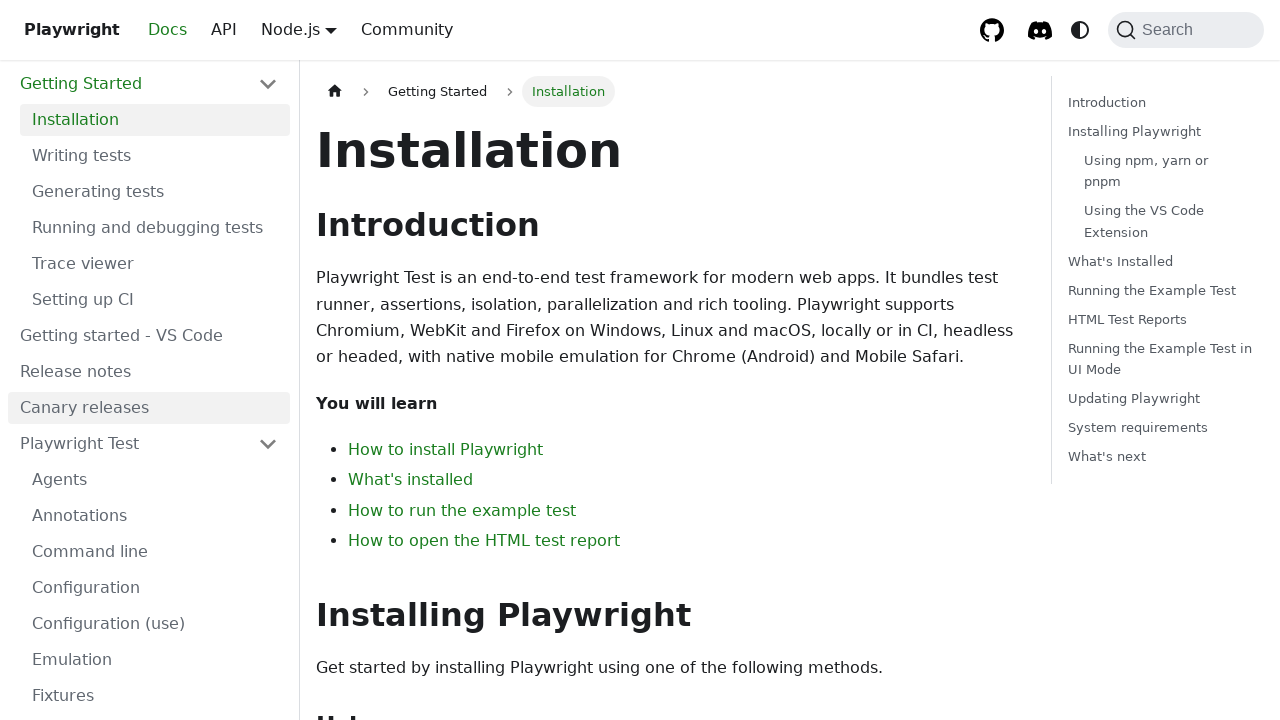

Verified navigation to intro docs page
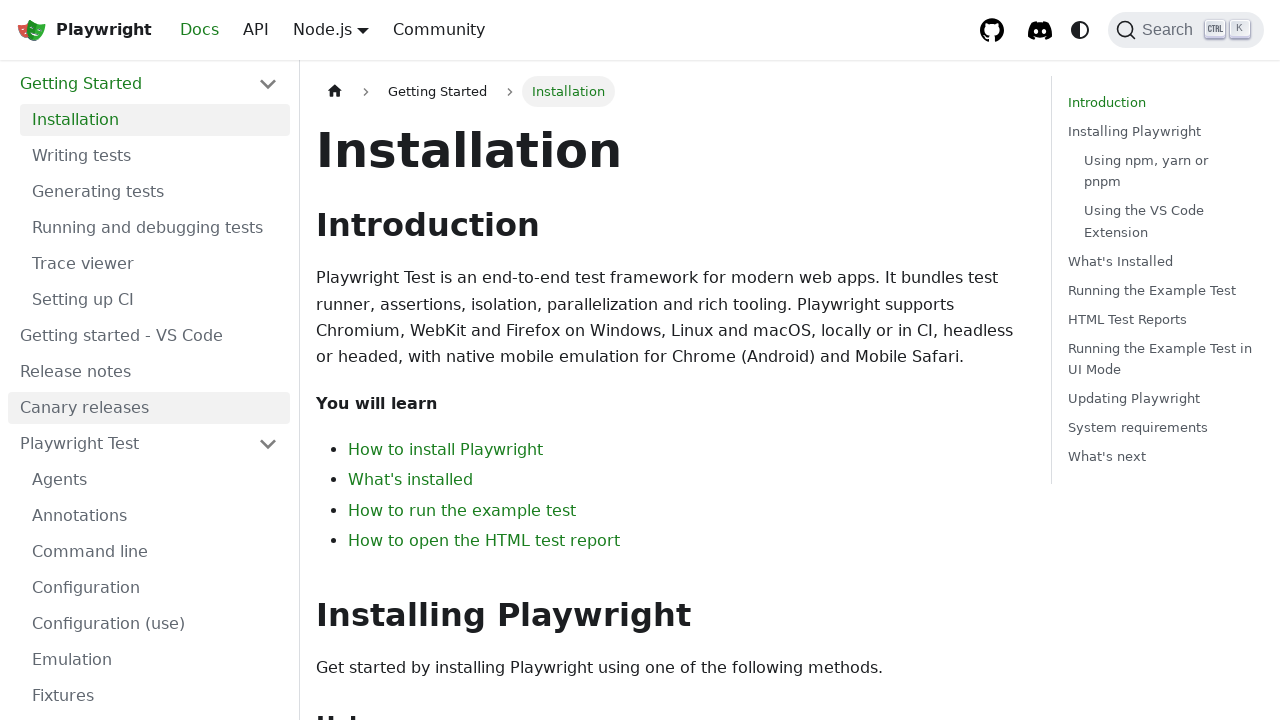

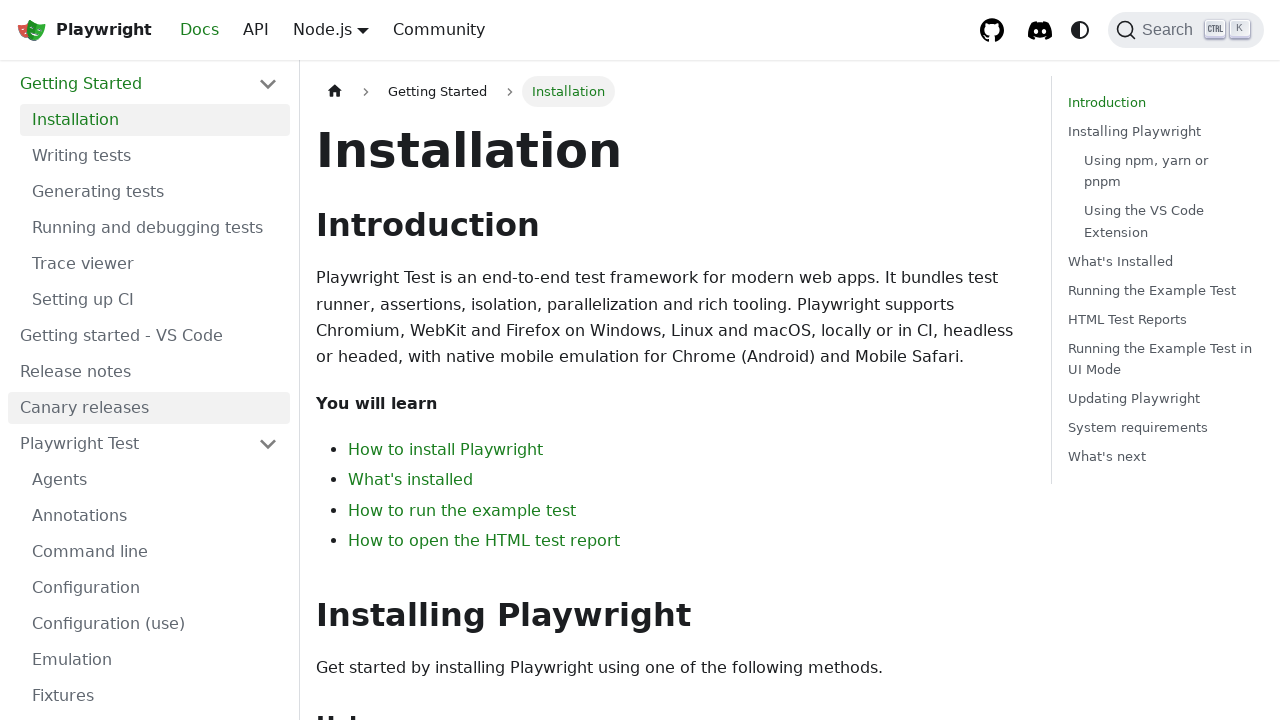